Tests drag and drop functionality by navigating to the drag and drop page, dragging column A to column B, and verifying the columns have swapped positions

Starting URL: https://the-internet.herokuapp.com/

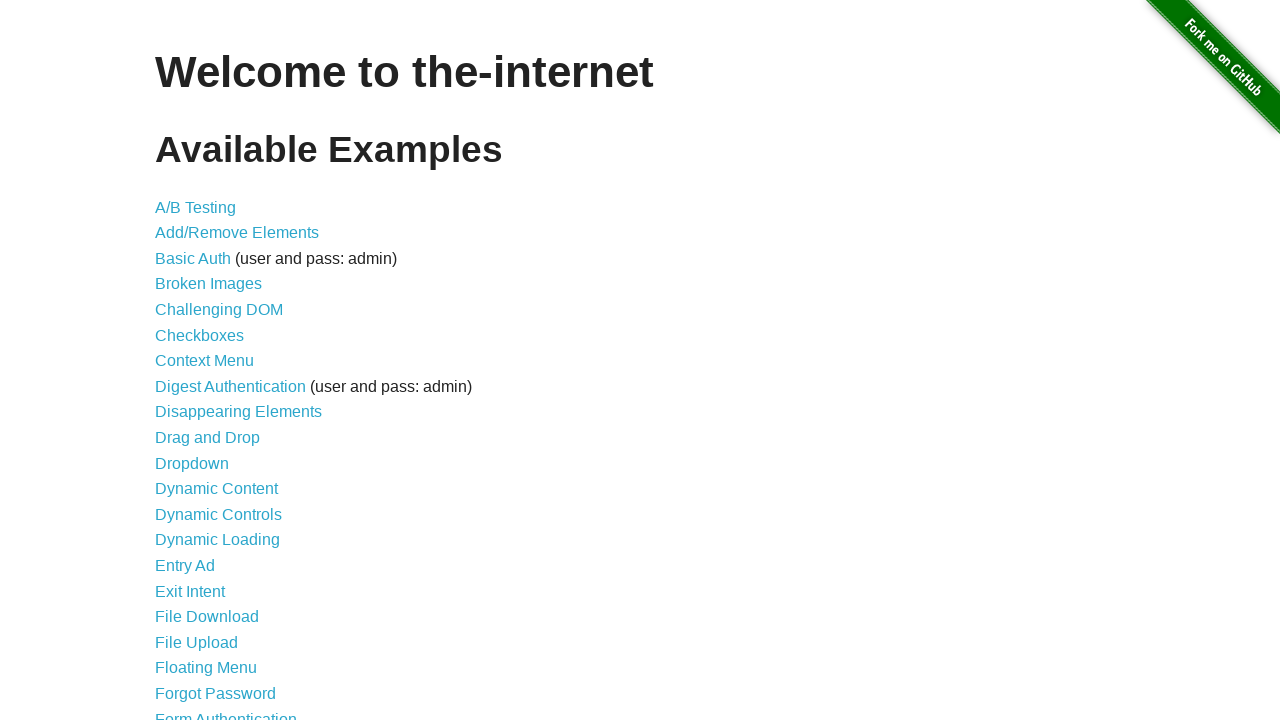

Clicked on drag and drop link at (208, 438) on a[href='/drag_and_drop']
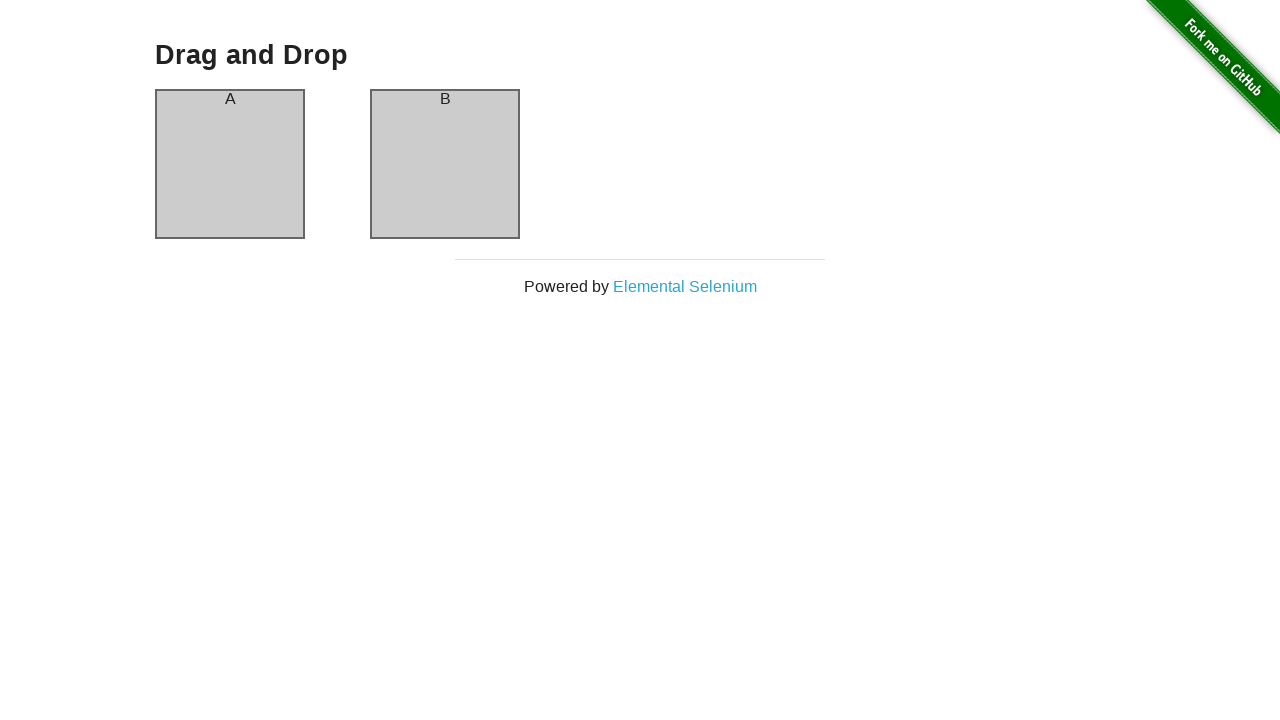

Drag and Drop page header loaded
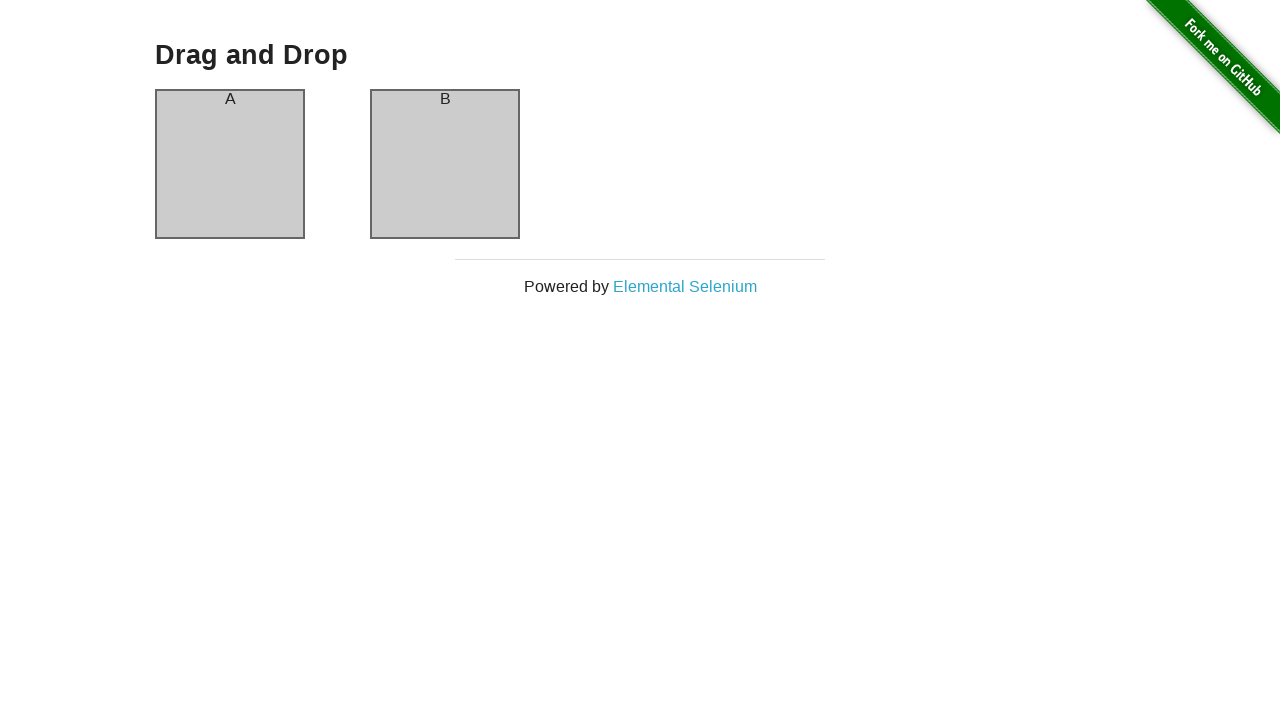

Performed drag and drop from column A to column B at (445, 164)
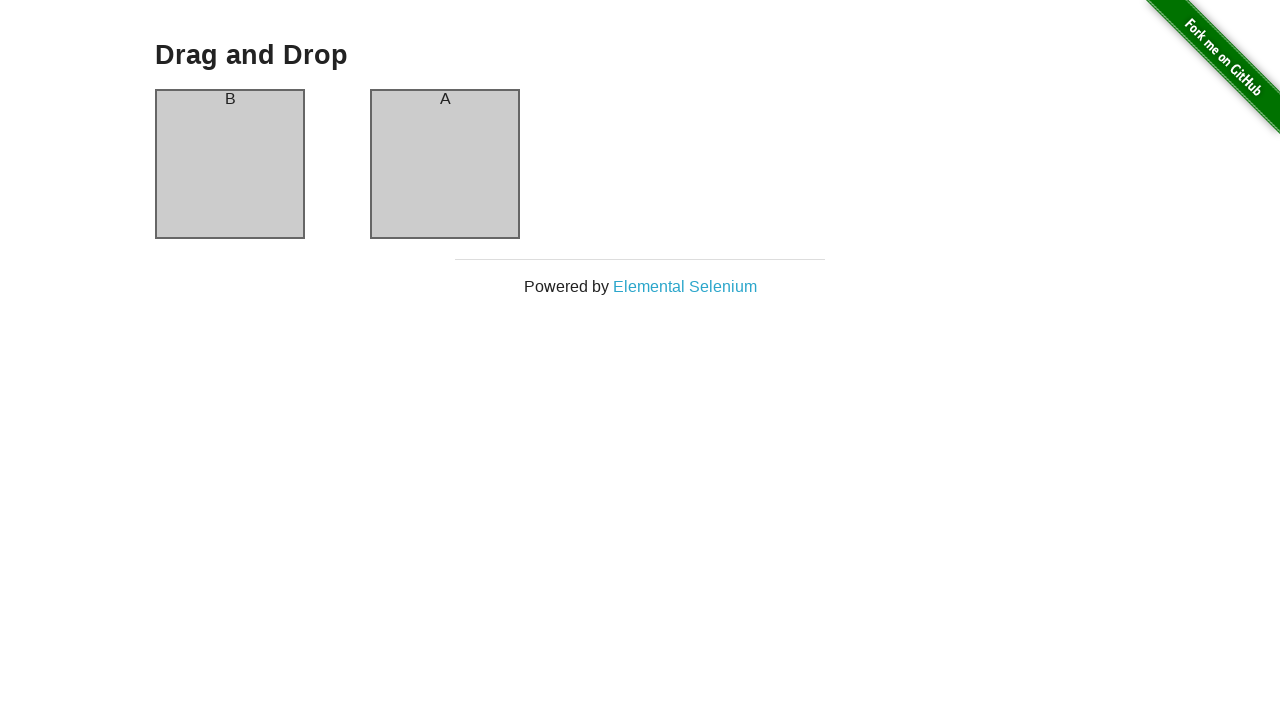

Column A header is visible
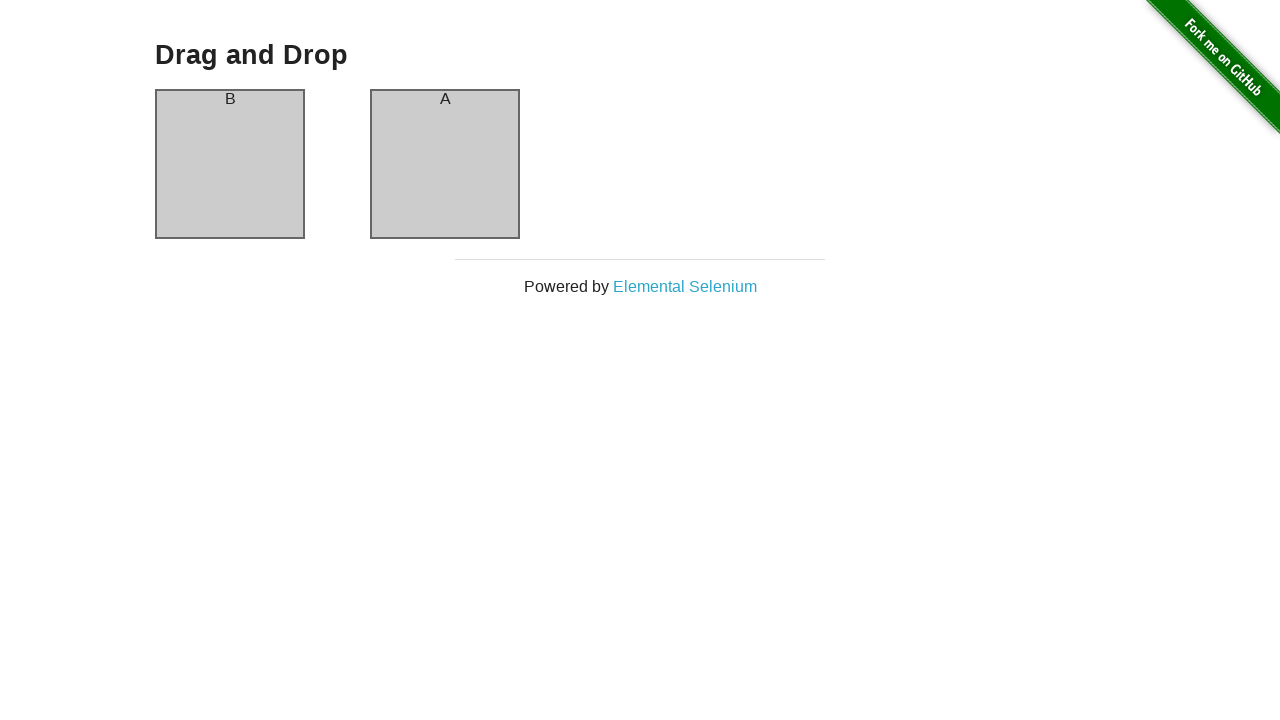

Column B header is visible after swap
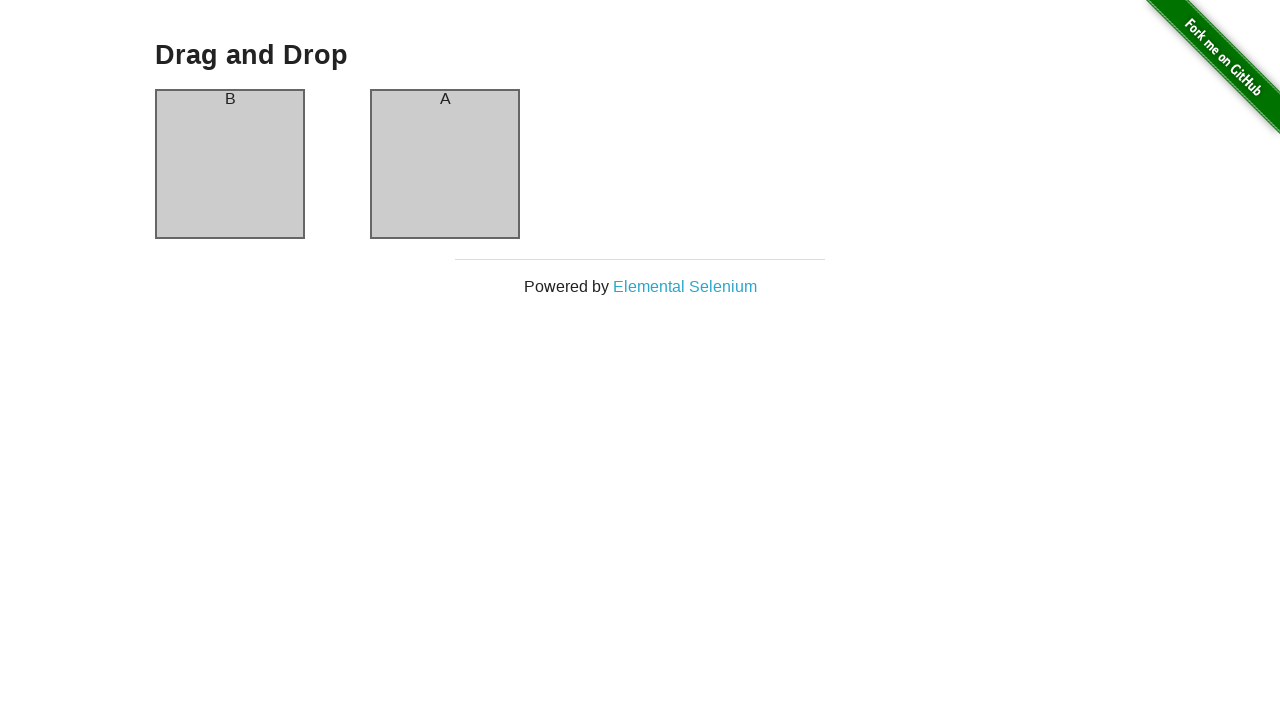

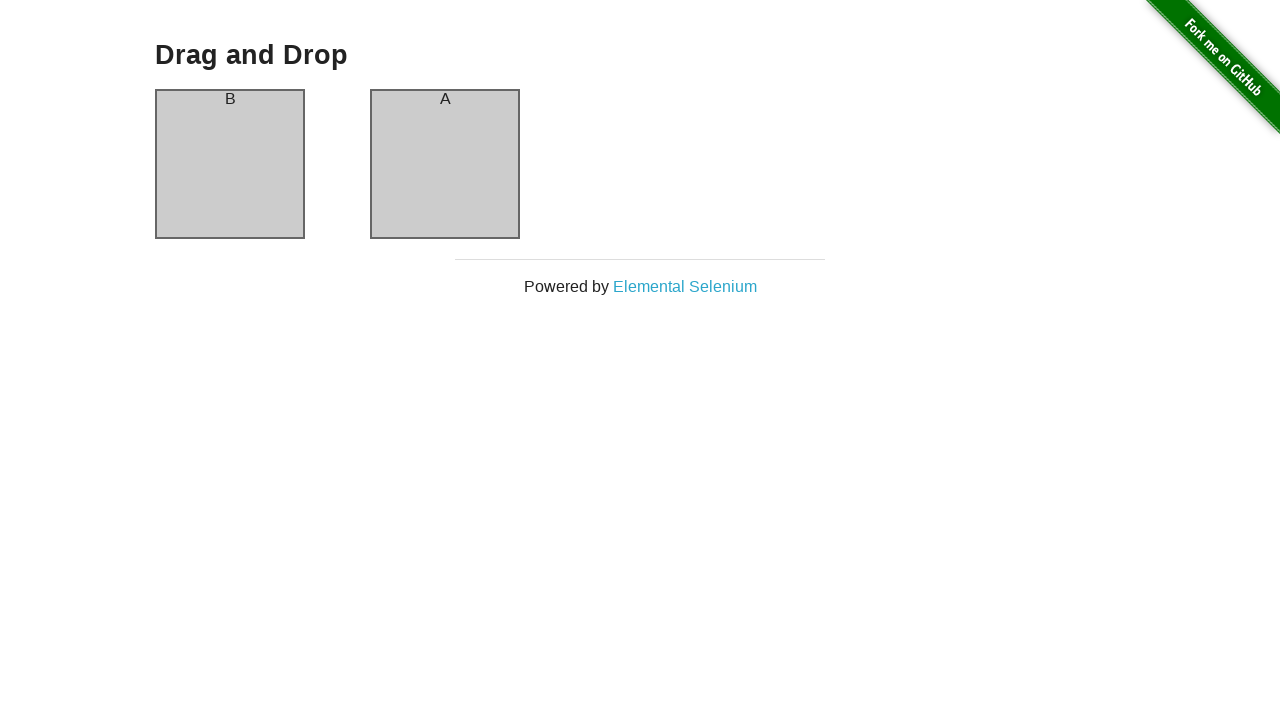